Tests a practice form by clicking checkboxes, selecting options, filling a password field, submitting the form, and then navigating to a shop page to add a product to cart.

Starting URL: https://rahulshettyacademy.com/angularpractice/

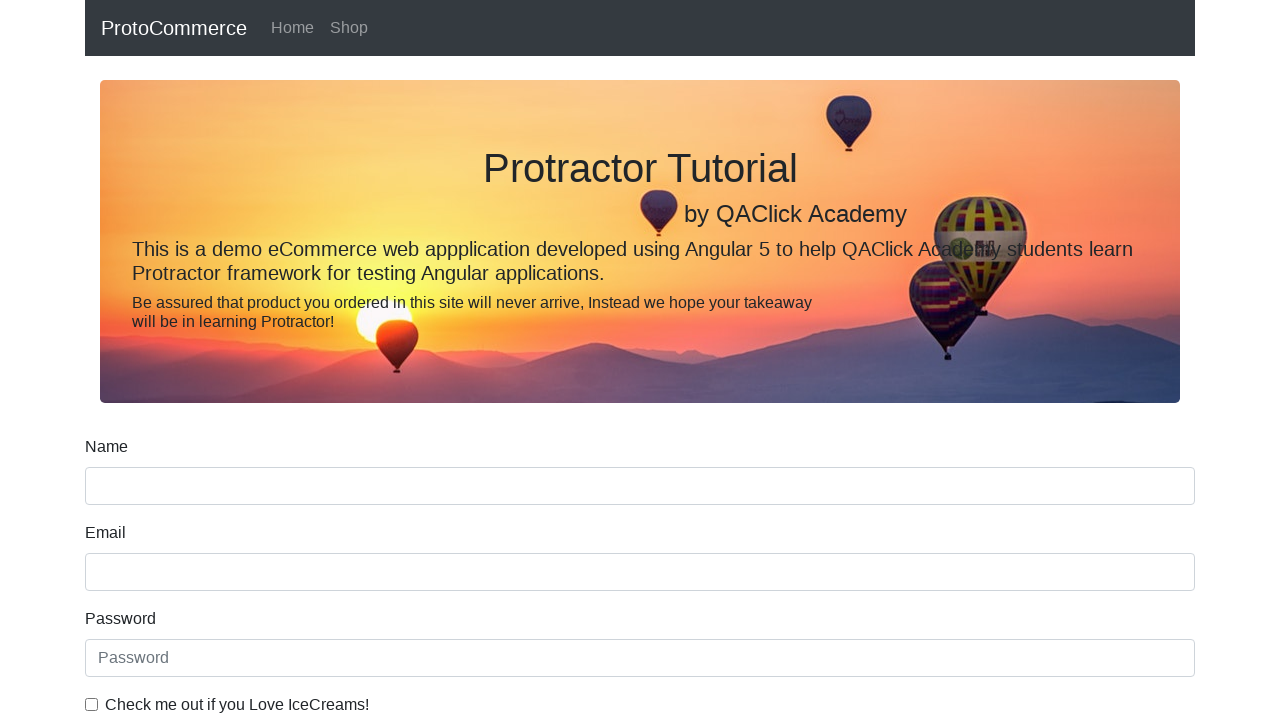

Clicked checkbox for ice creams at (92, 704) on internal:label="Check me out if you Love IceCreams!"i
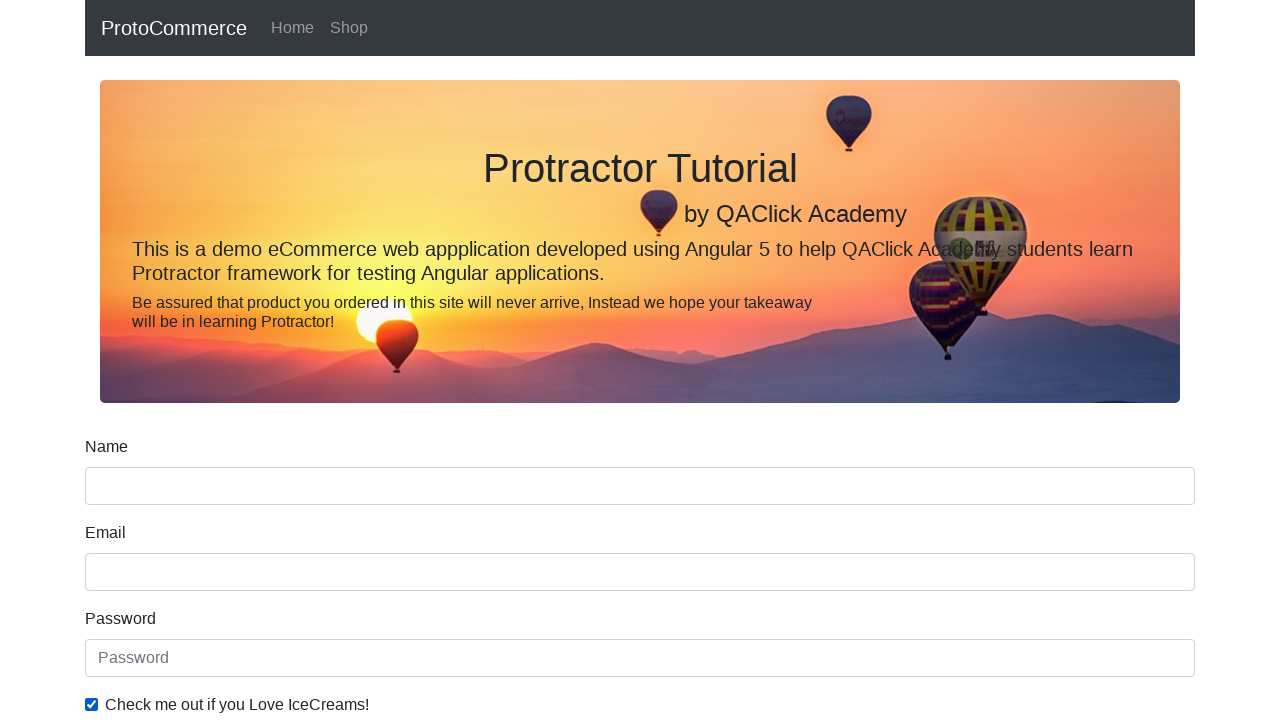

Clicked Employed radio button at (326, 360) on internal:label="Employed"i
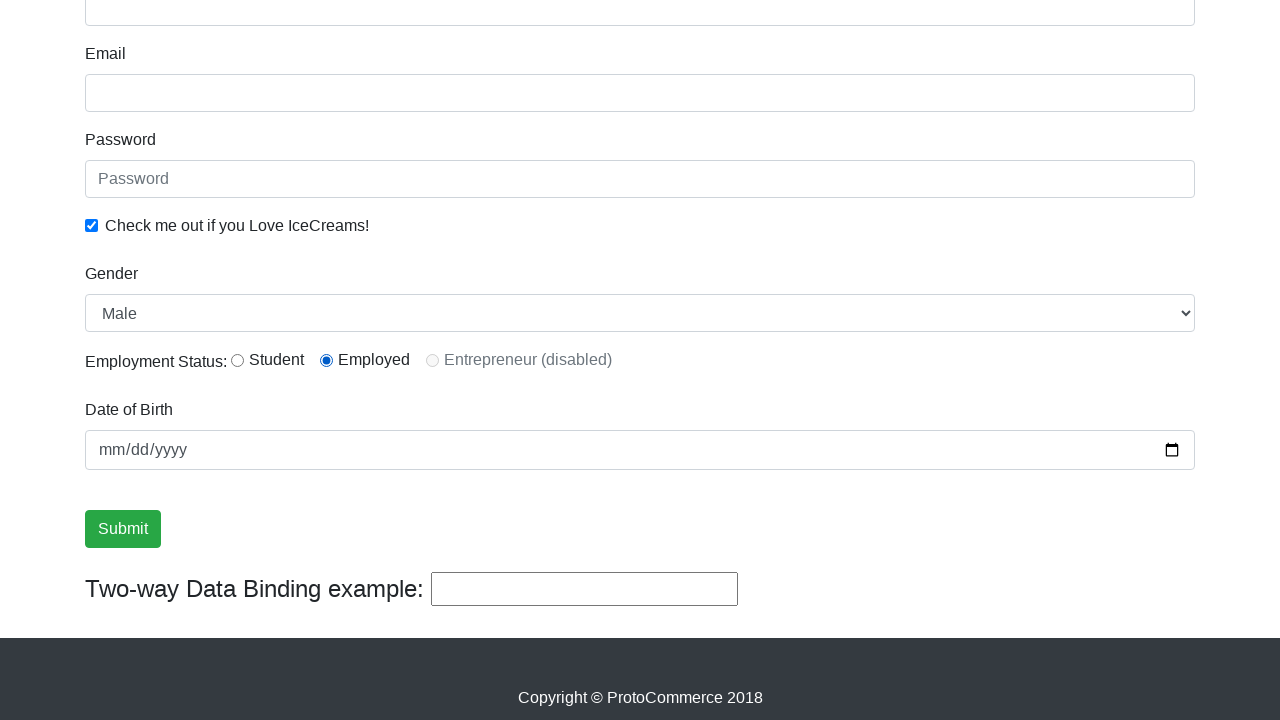

Selected Female from Gender dropdown on internal:label="Gender"i
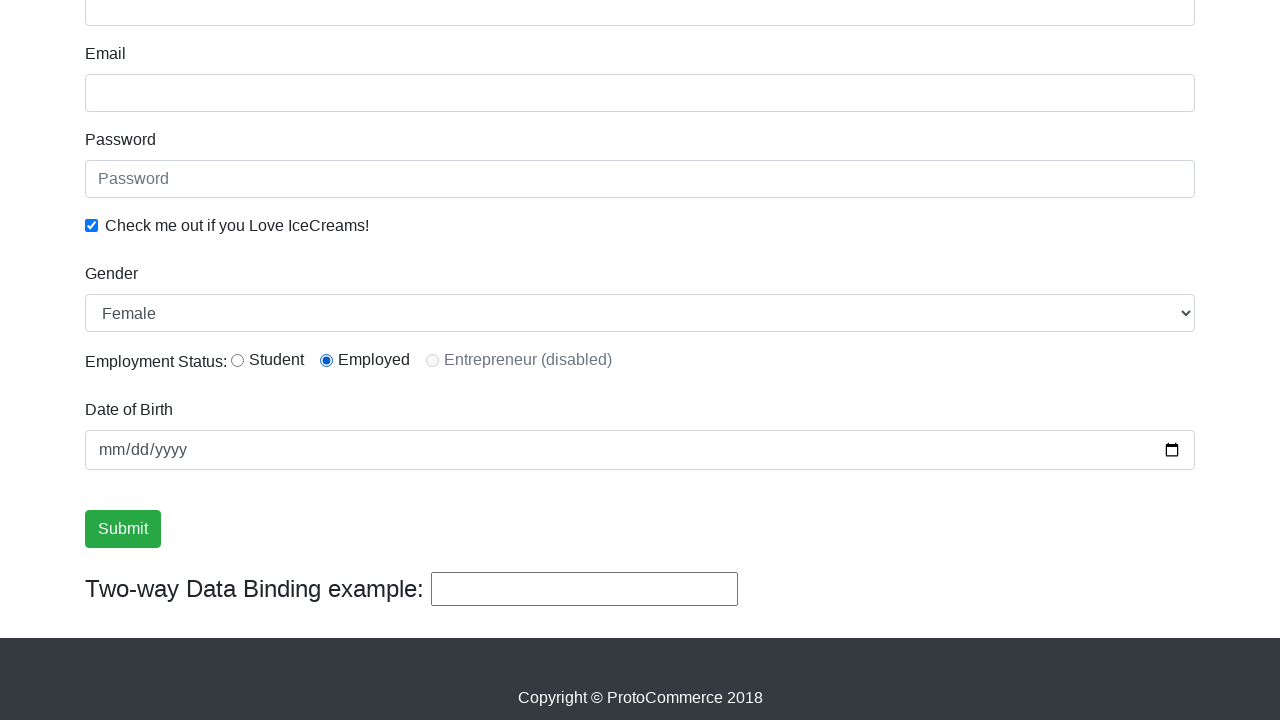

Filled password field with 'Hakuna Matata' on internal:attr=[placeholder="Password"i]
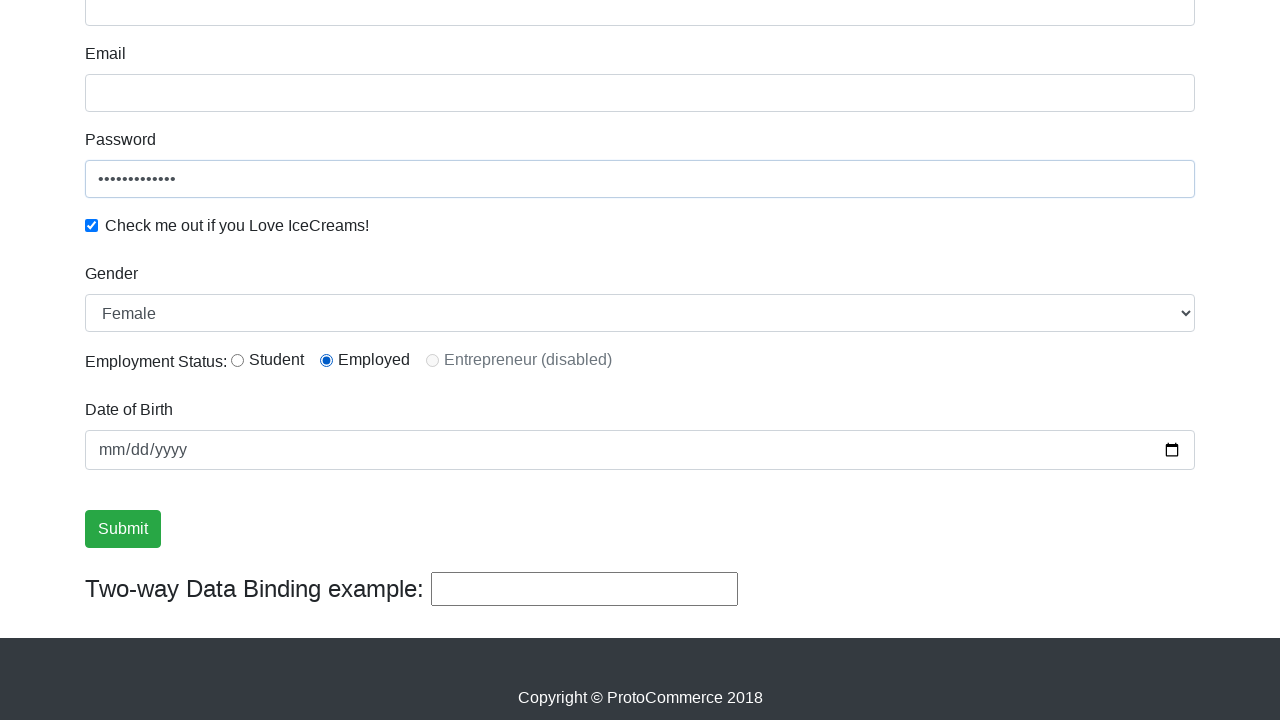

Clicked Submit button to submit form at (123, 529) on internal:role=button[name="Submit"i]
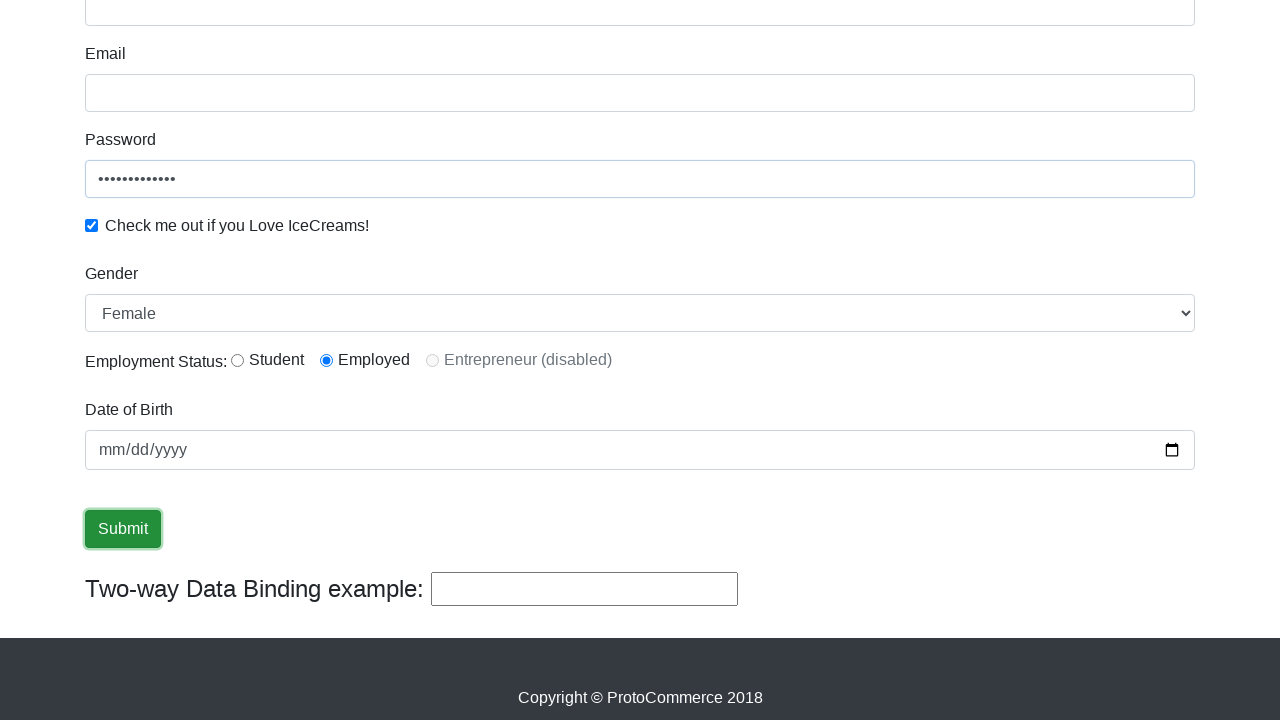

Verified success message is visible
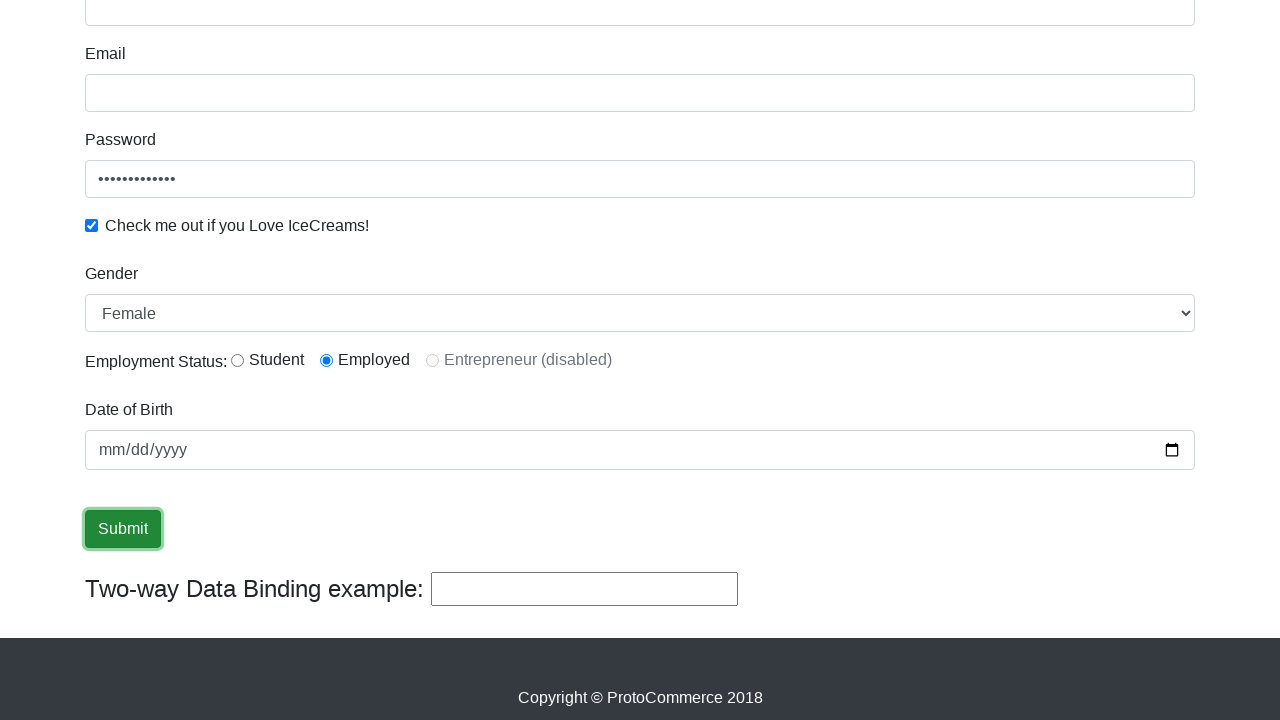

Clicked Shop link to navigate to shop page at (349, 28) on internal:role=link[name="Shop"i]
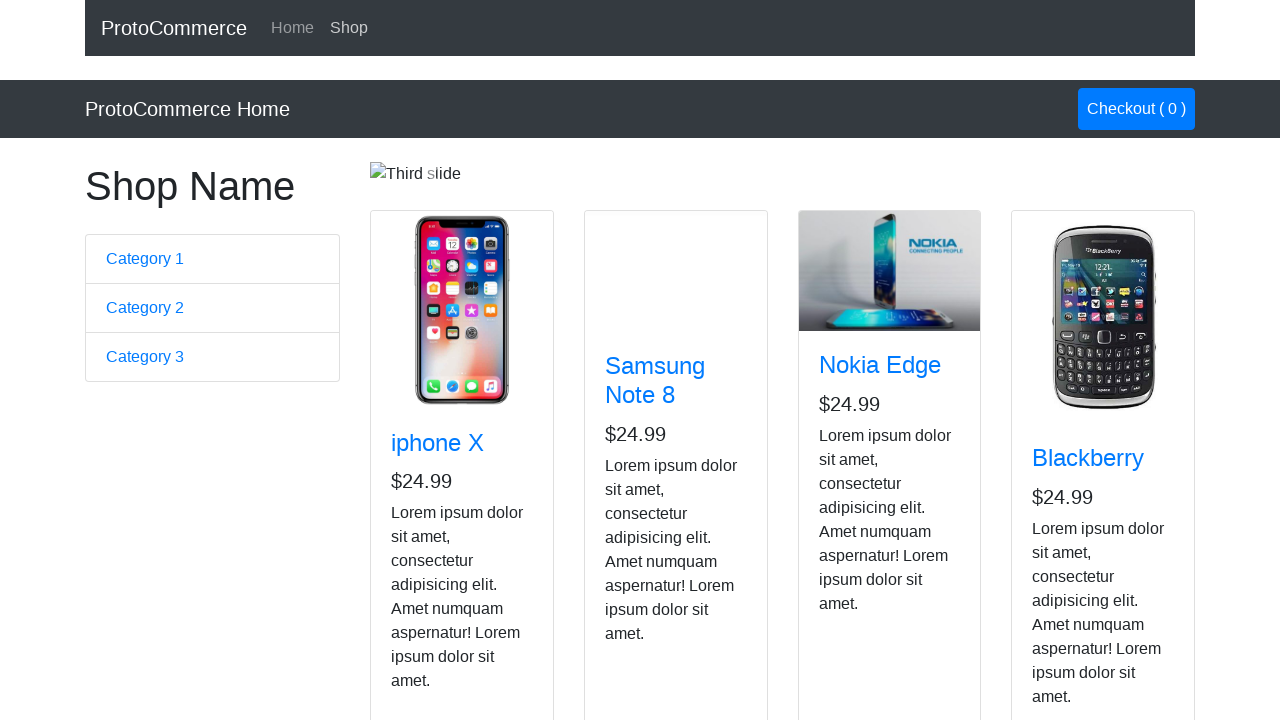

Clicked add to cart button for Nokia Edge product at (854, 528) on app-card >> internal:has-text="Nokia Edge"i >> internal:role=button
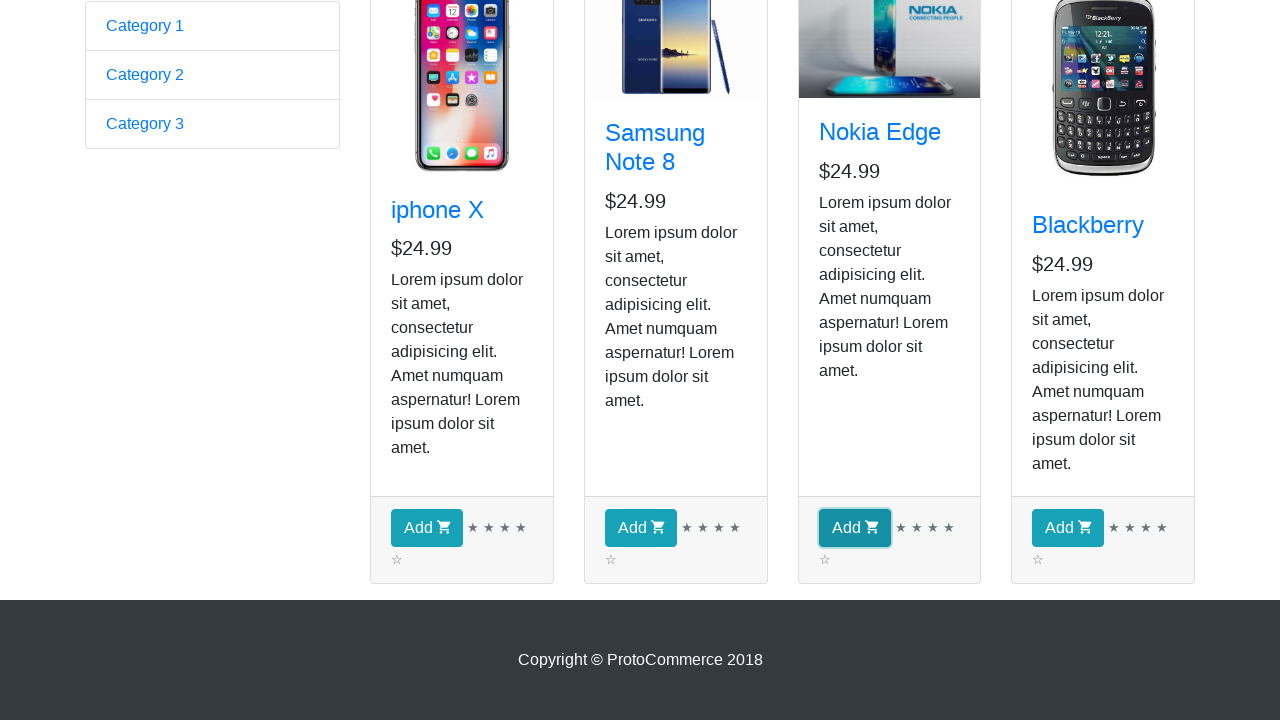

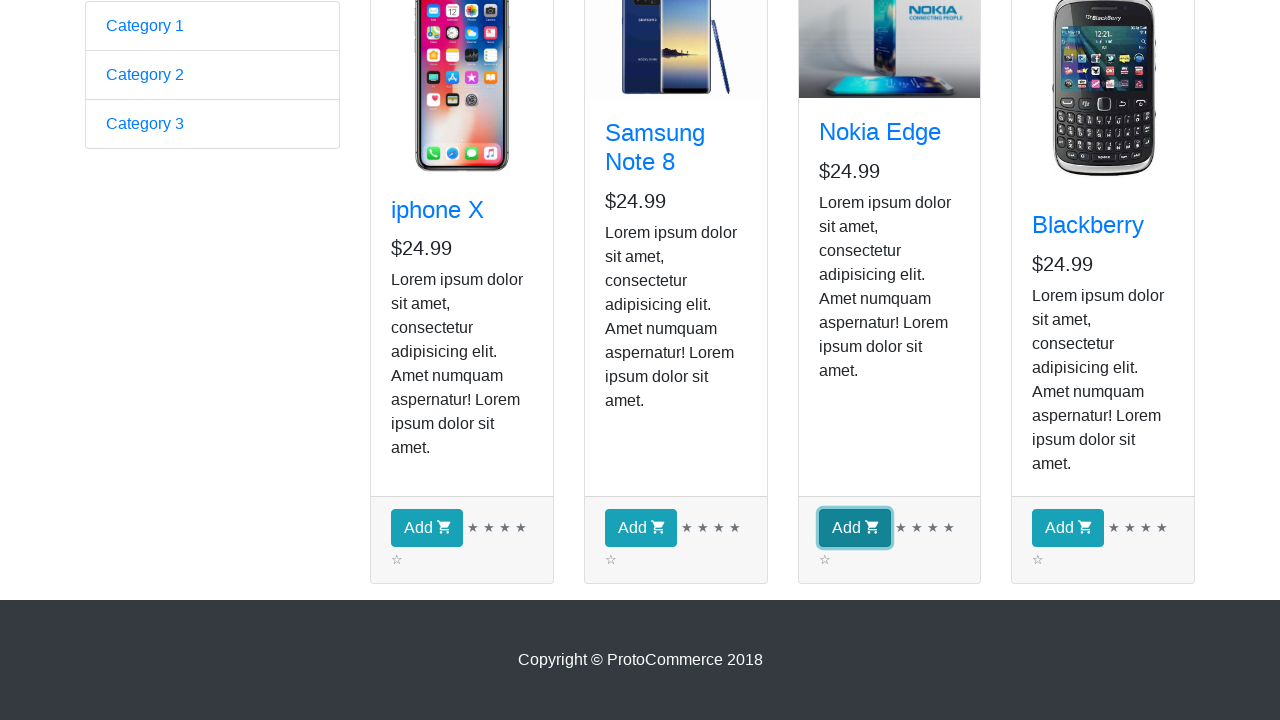